Tests AJAX functionality by clicking a button that triggers an AJAX request and waiting for the success message to appear. The test verifies that the green success banner with "Data loaded with AJAX get request." text becomes visible after the async operation completes.

Starting URL: http://uitestingplayground.com/ajax

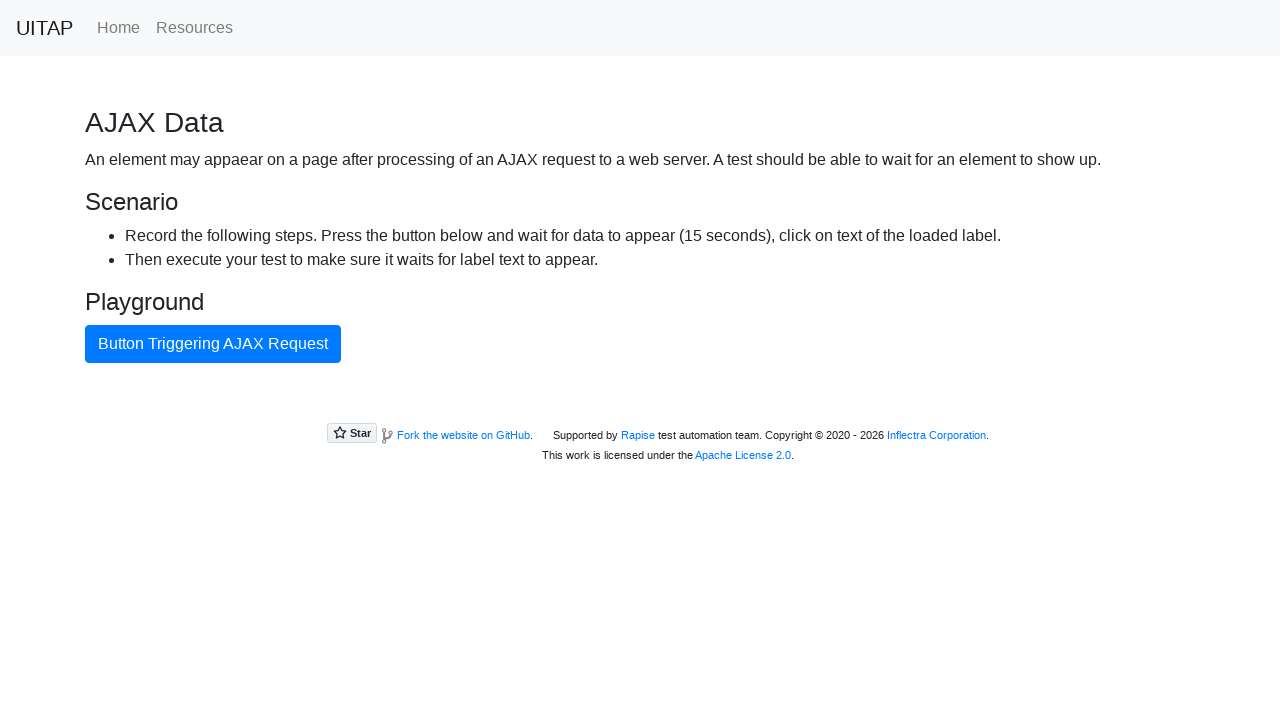

Clicked the blue AJAX button to trigger async request at (213, 344) on #ajaxButton
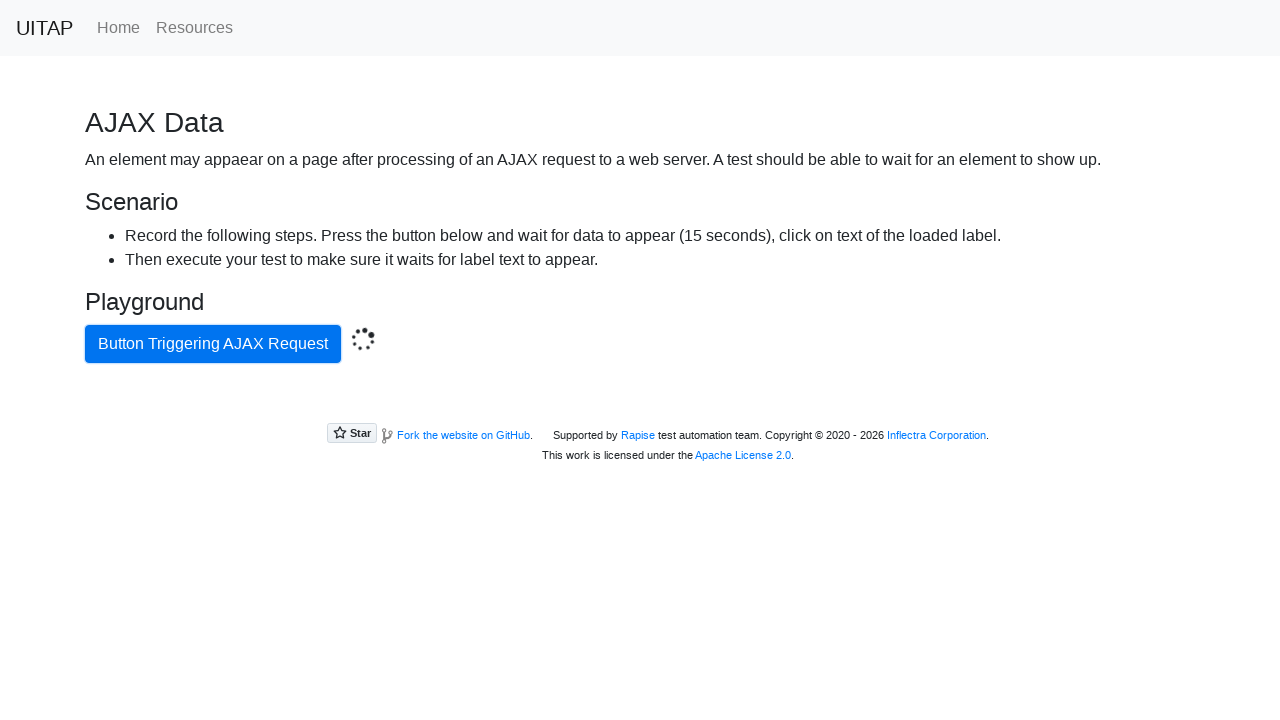

Green success banner appeared after AJAX request completed
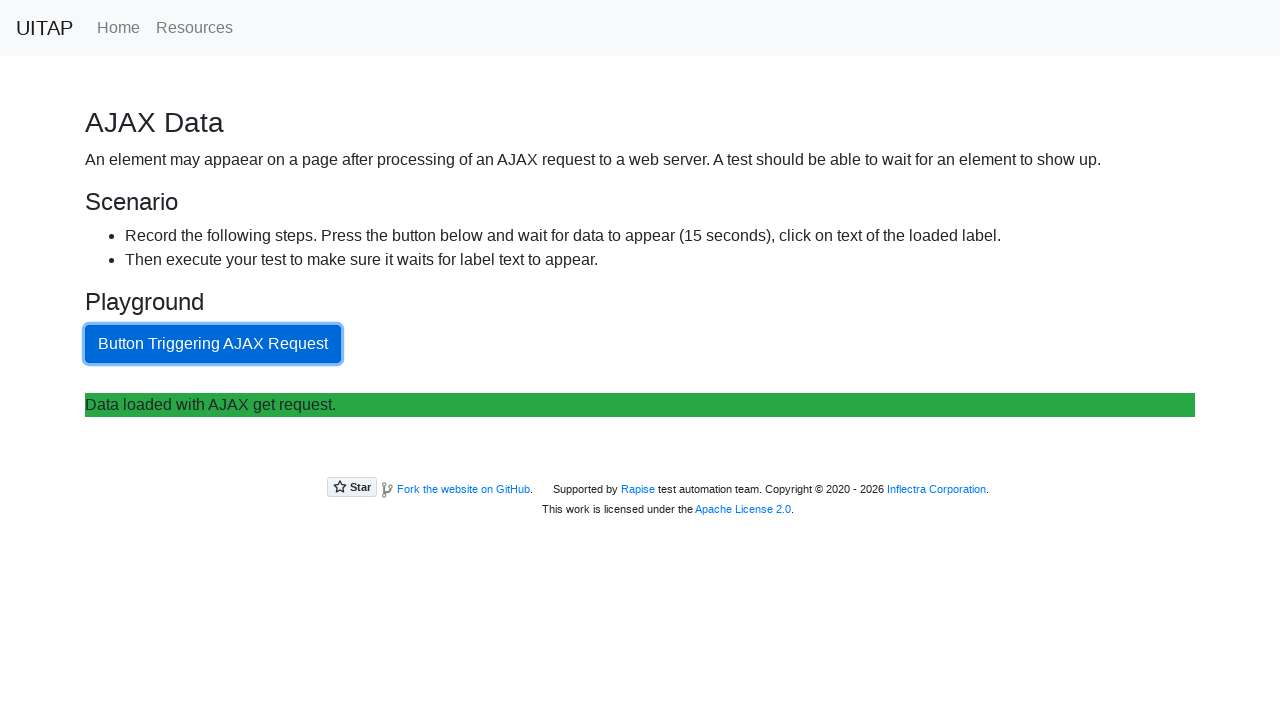

Retrieved success message text content
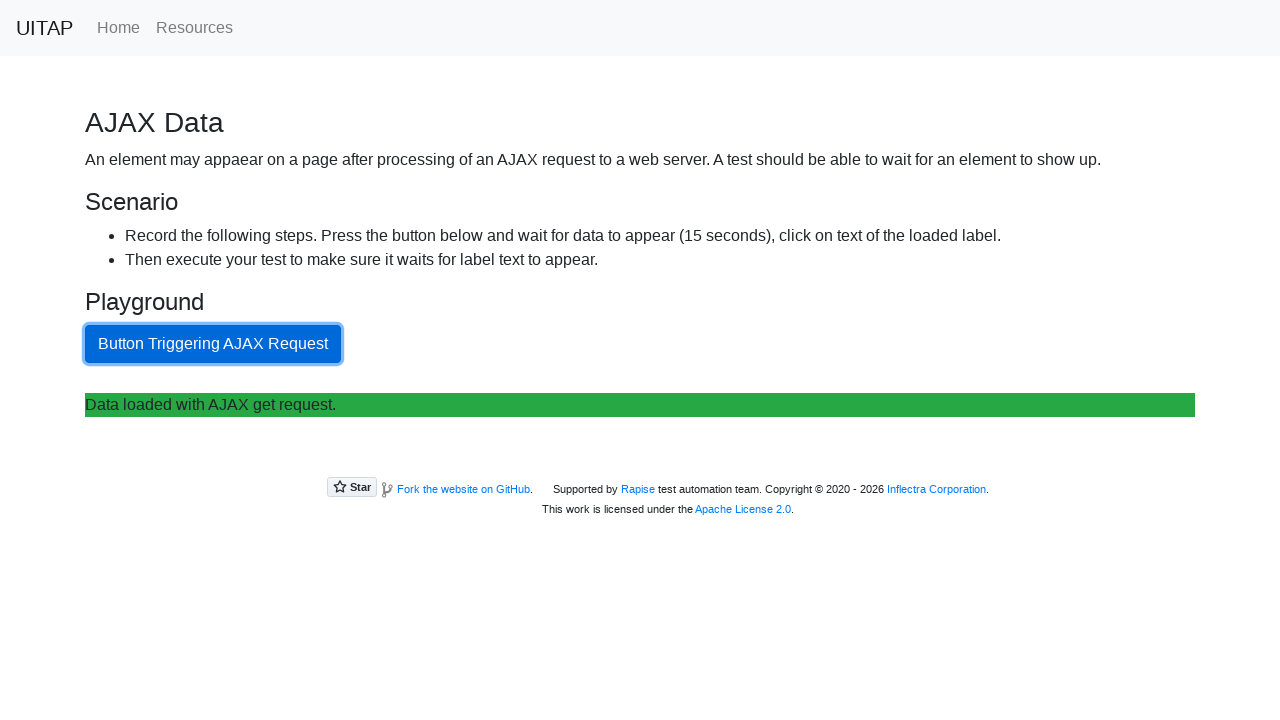

Verified success message: Data loaded with AJAX get request.
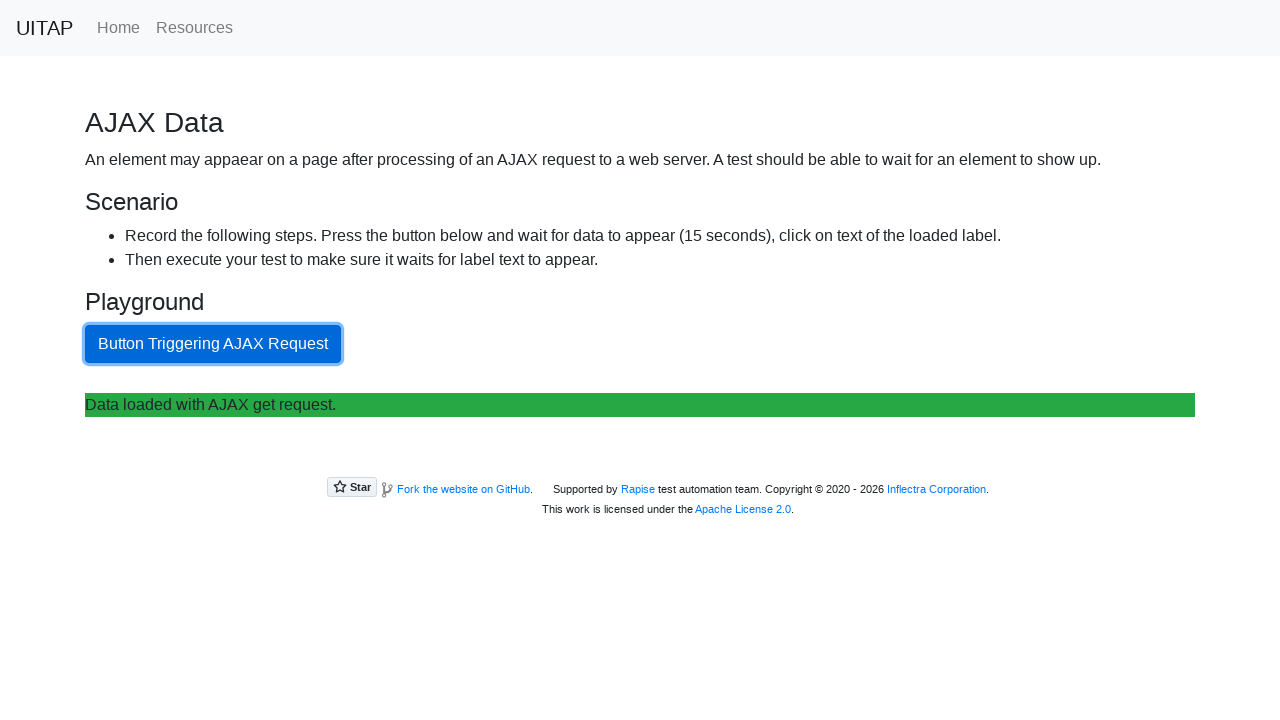

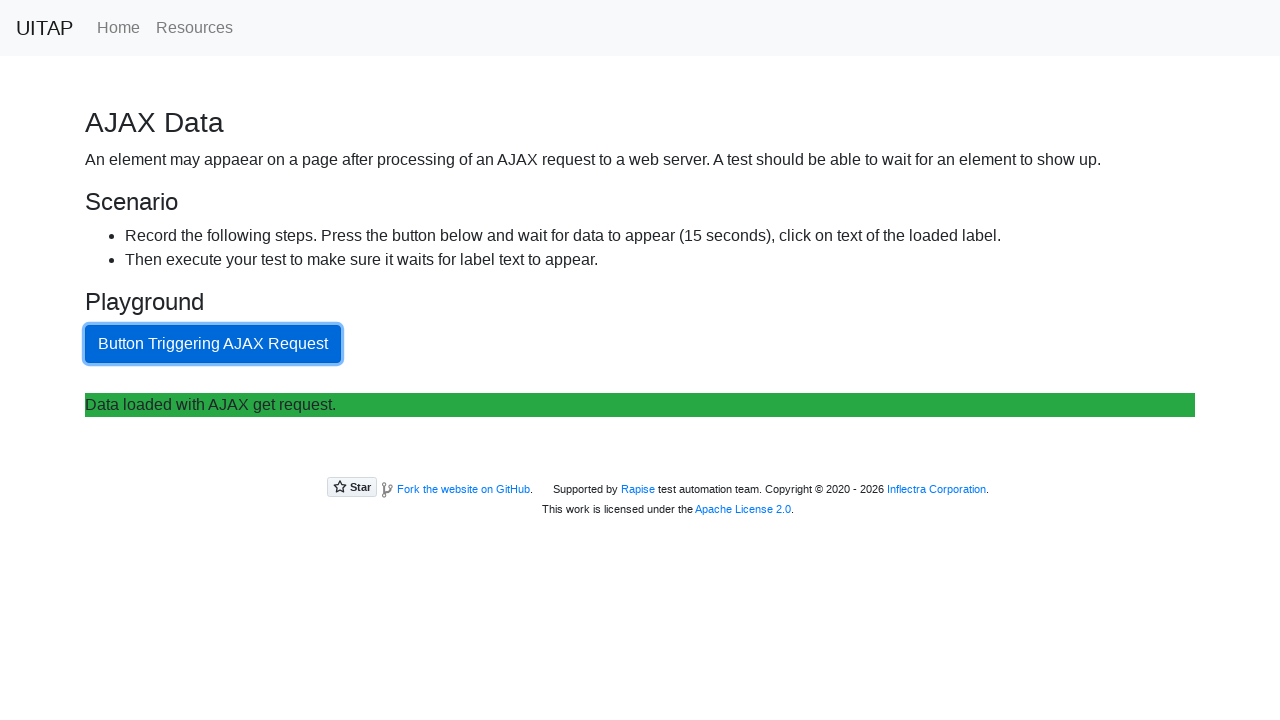